Tests handling a simple alert by clicking a button and accepting the alert

Starting URL: https://demoqa.com/alerts

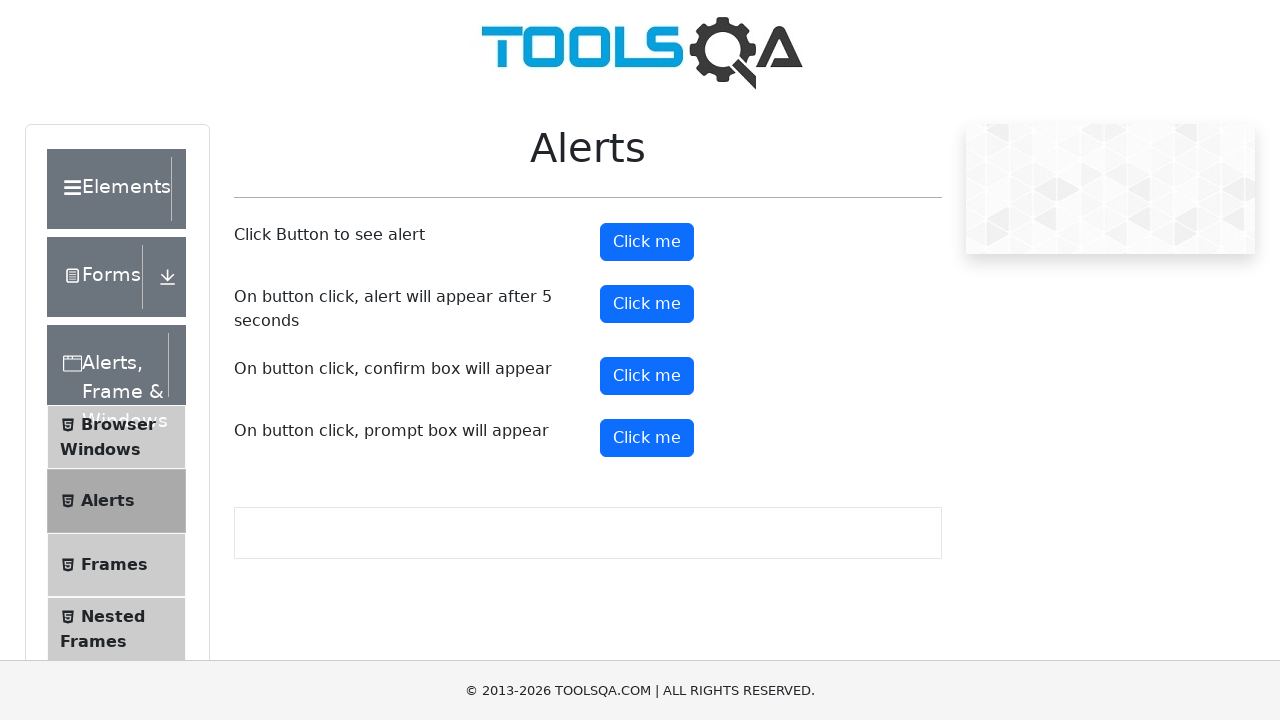

Clicked alert button to trigger the alert dialog at (647, 242) on #alertButton
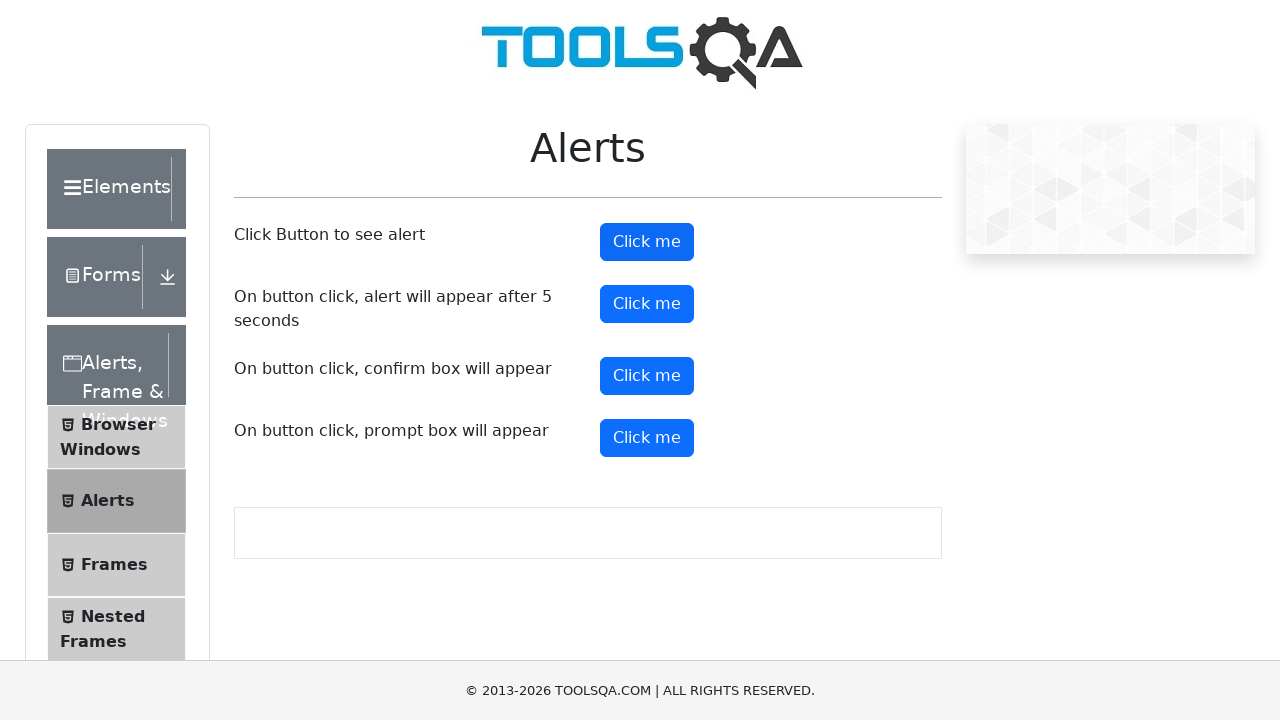

Set up dialog handler to accept the alert
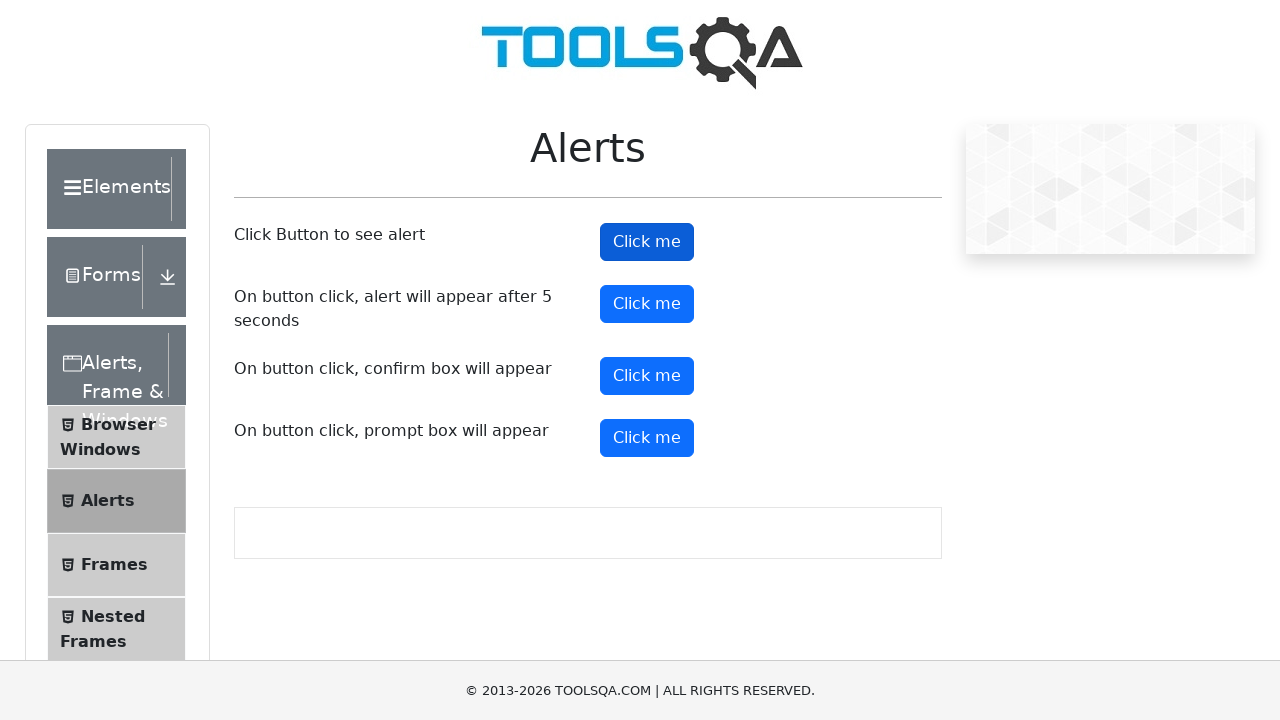

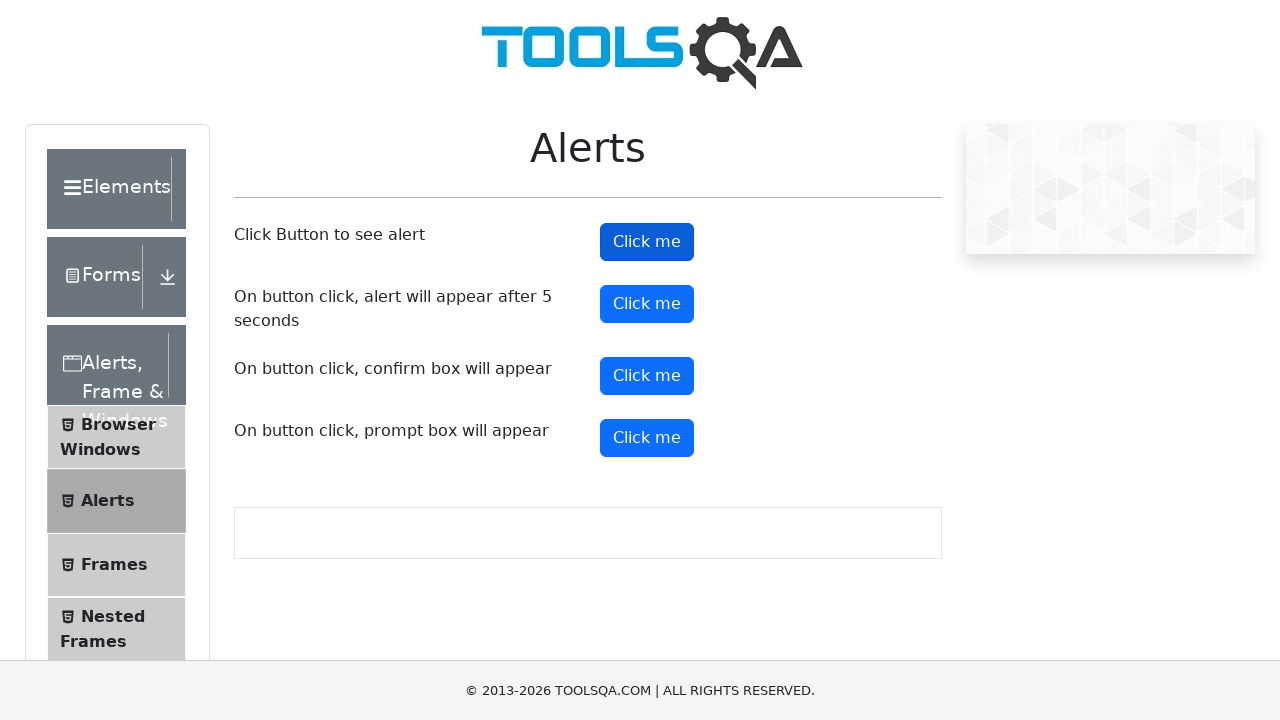